Navigates to McMenamins Bagdad Theater page and waits for the now playing section with movie posters to load

Starting URL: https://www.mcmenamins.com/bagdad-theater-pub/now-playing

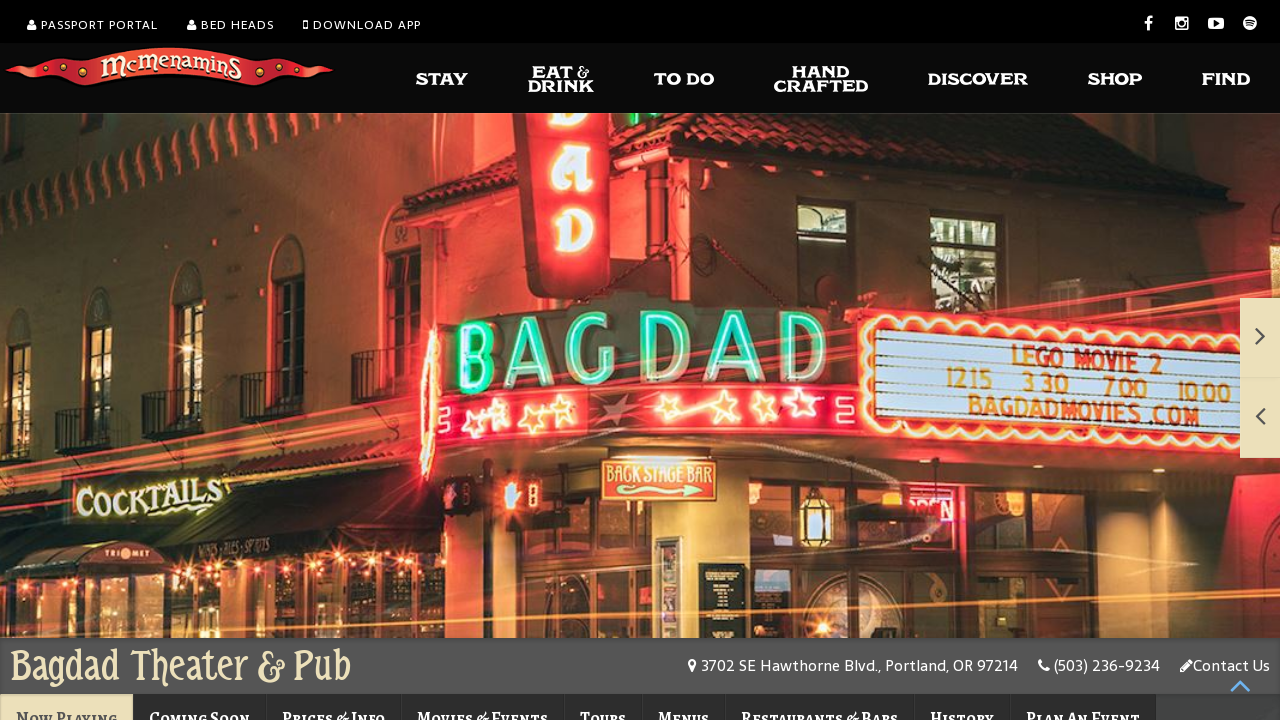

Navigated to McMenamins Bagdad Theater now playing page
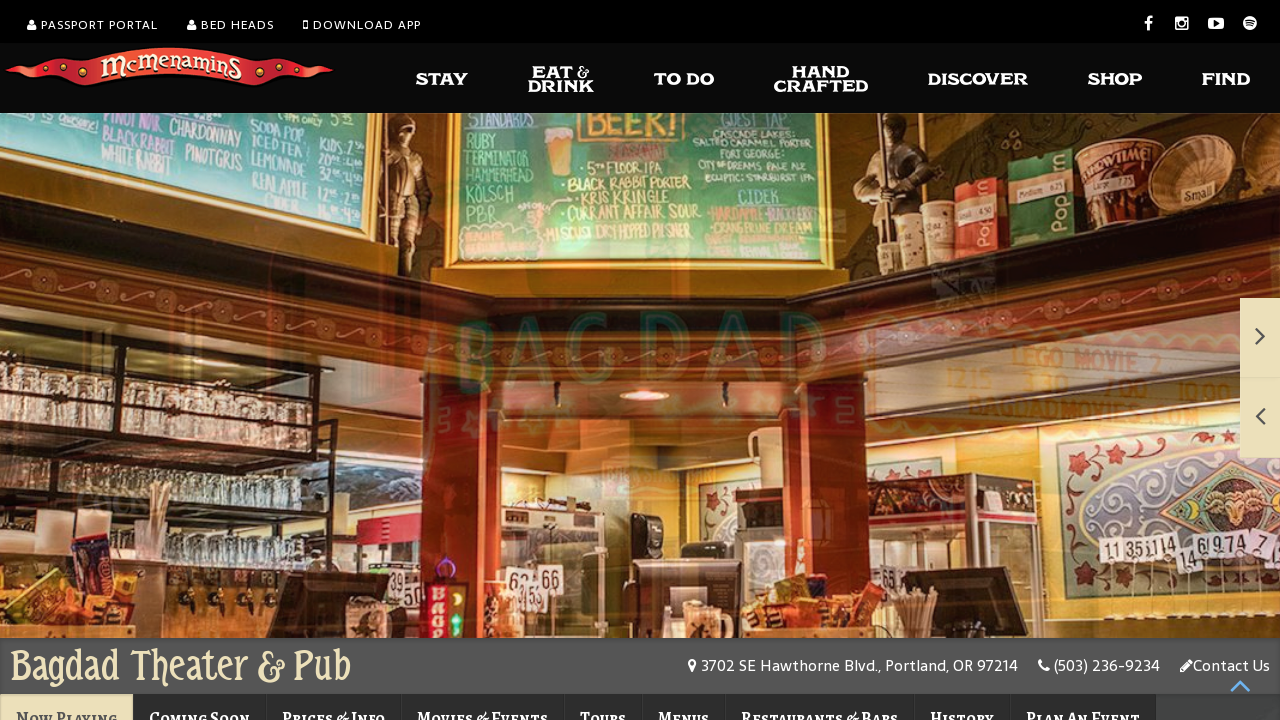

Main content section with now playing loaded
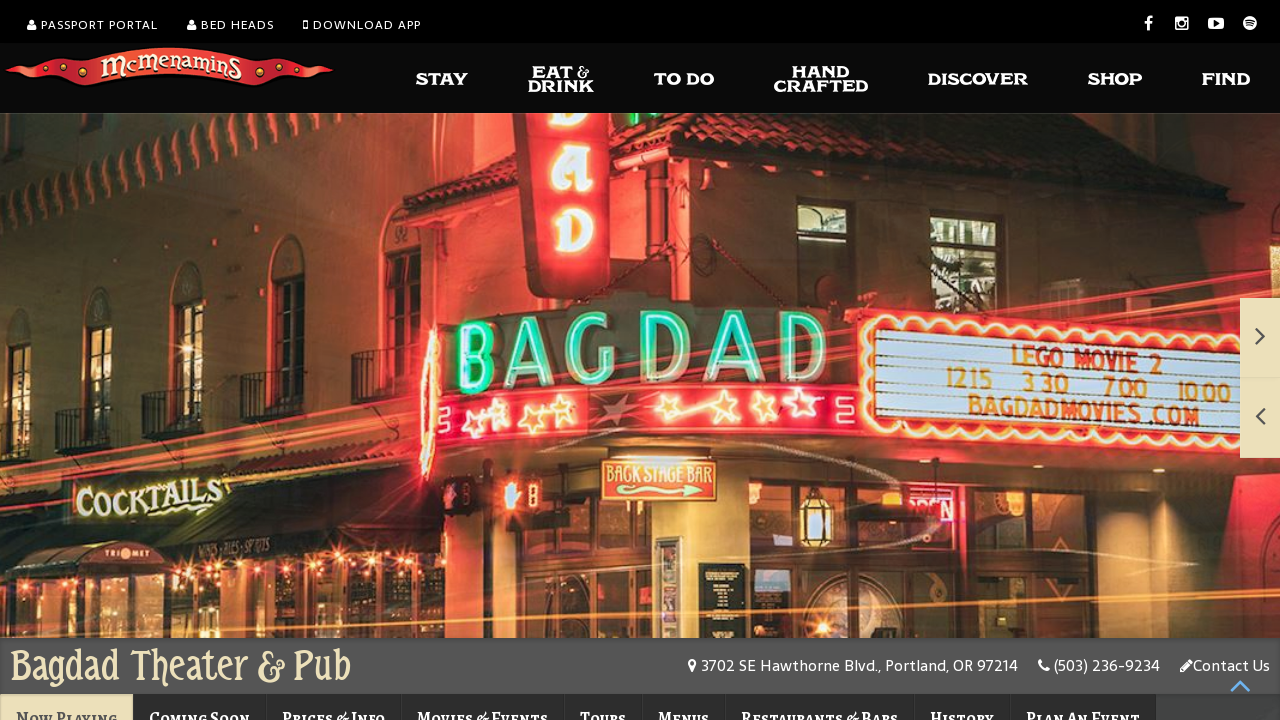

Movie poster images are now visible
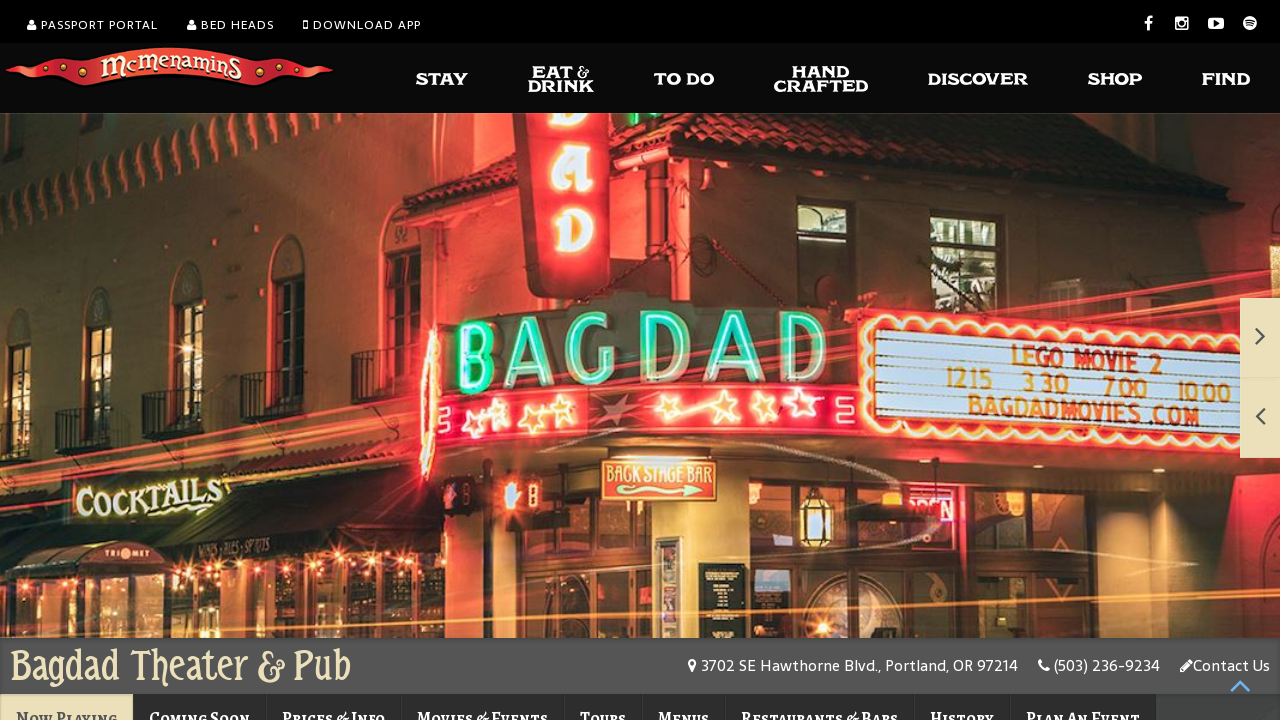

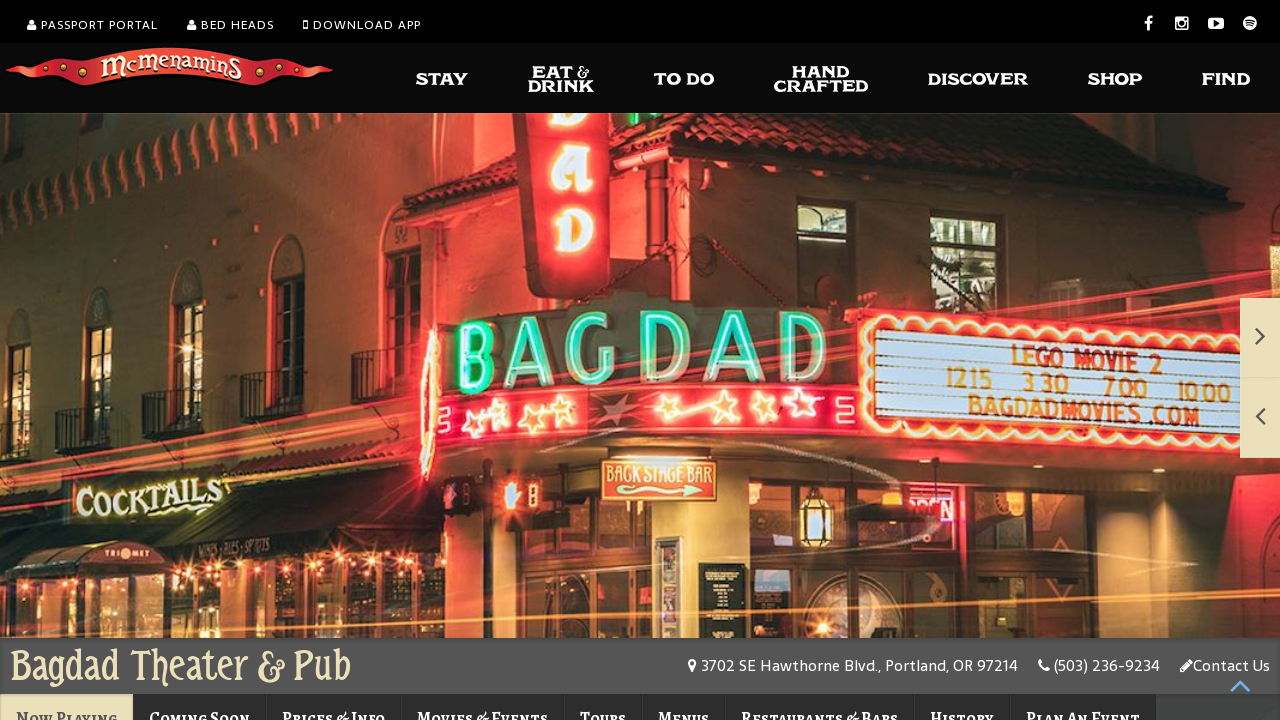